Tests JavaScript alert handling by clicking a button to trigger an alert and accepting it

Starting URL: https://the-internet.herokuapp.com/javascript_alerts

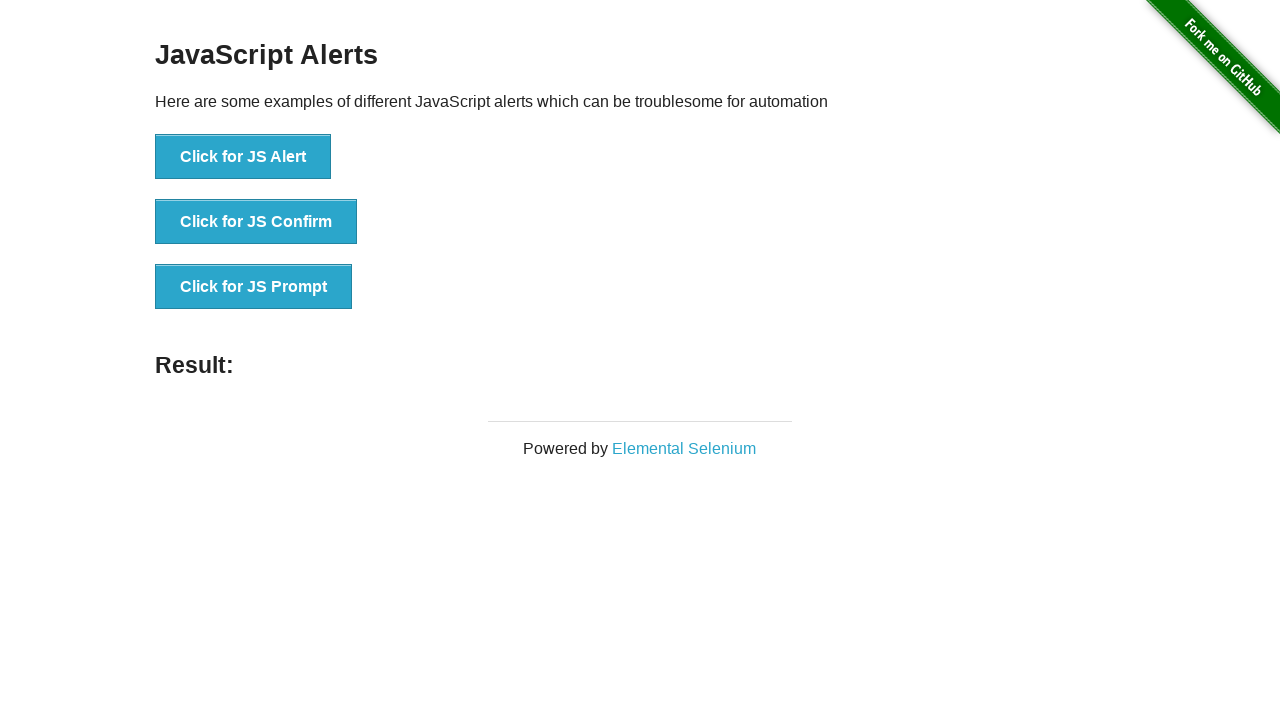

Clicked button to trigger JavaScript alert at (243, 157) on text='Click for JS Alert'
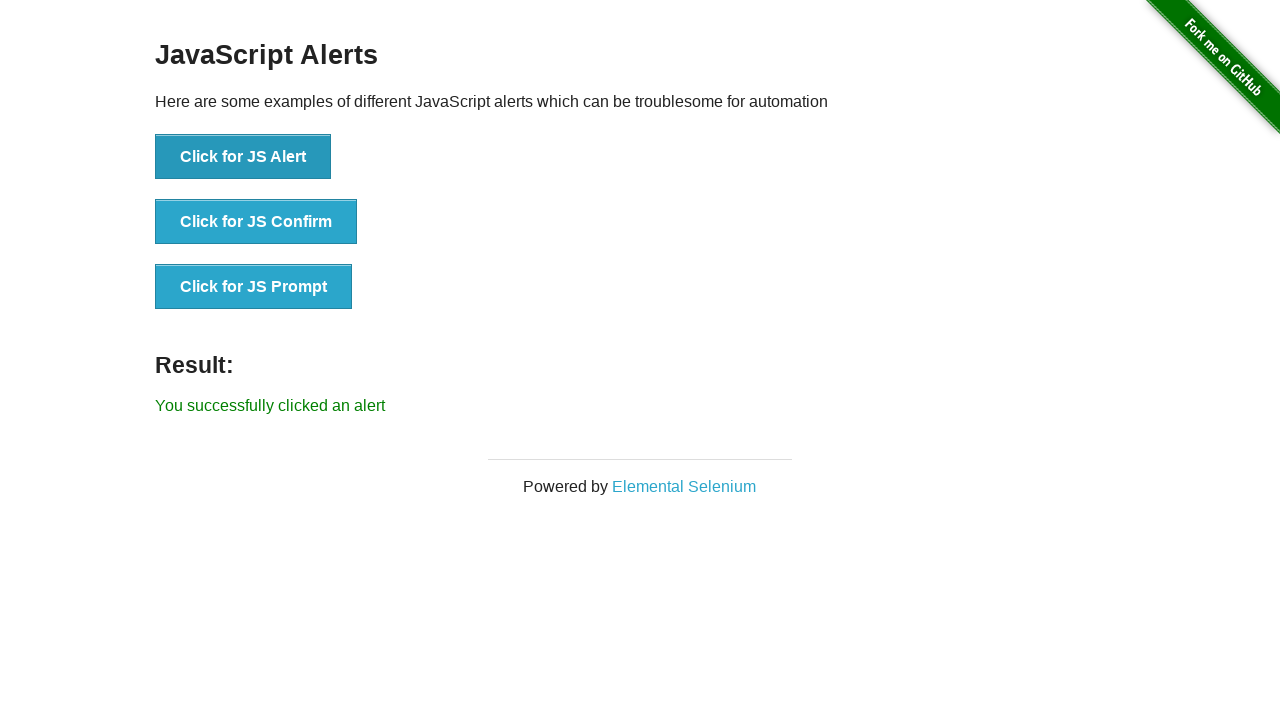

Set up dialog handler to accept alert
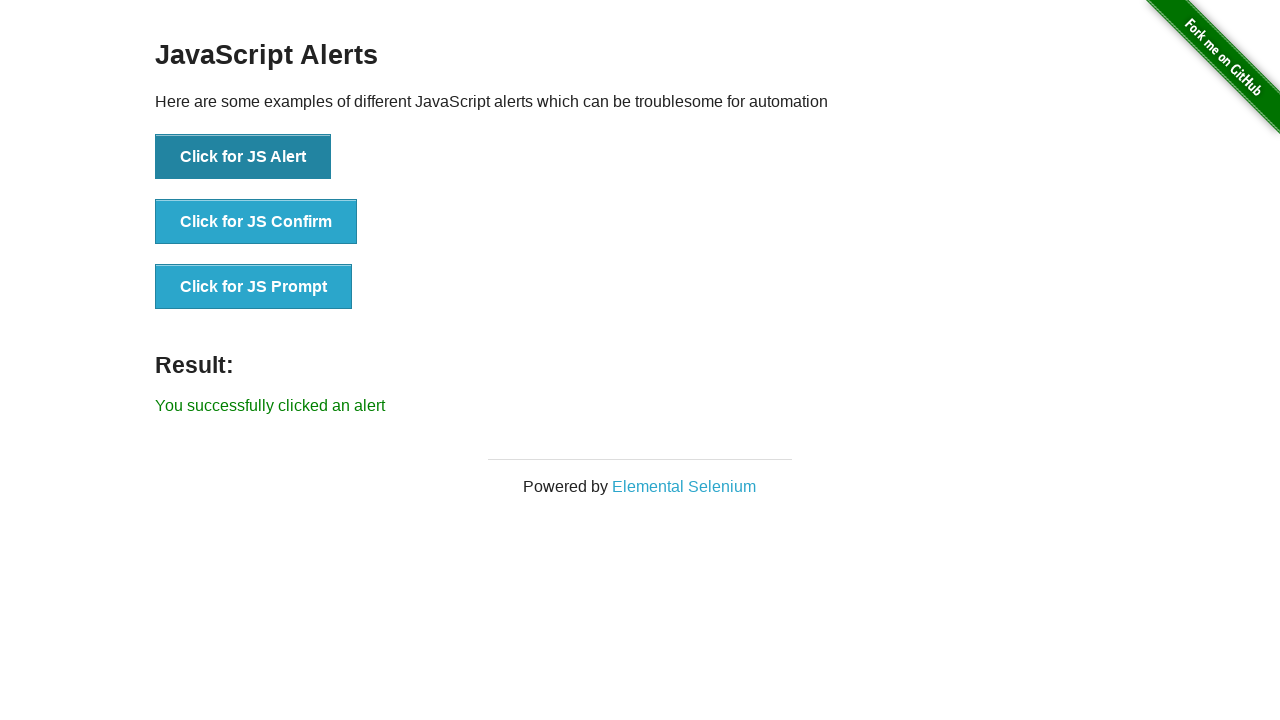

Result text element loaded after accepting alert
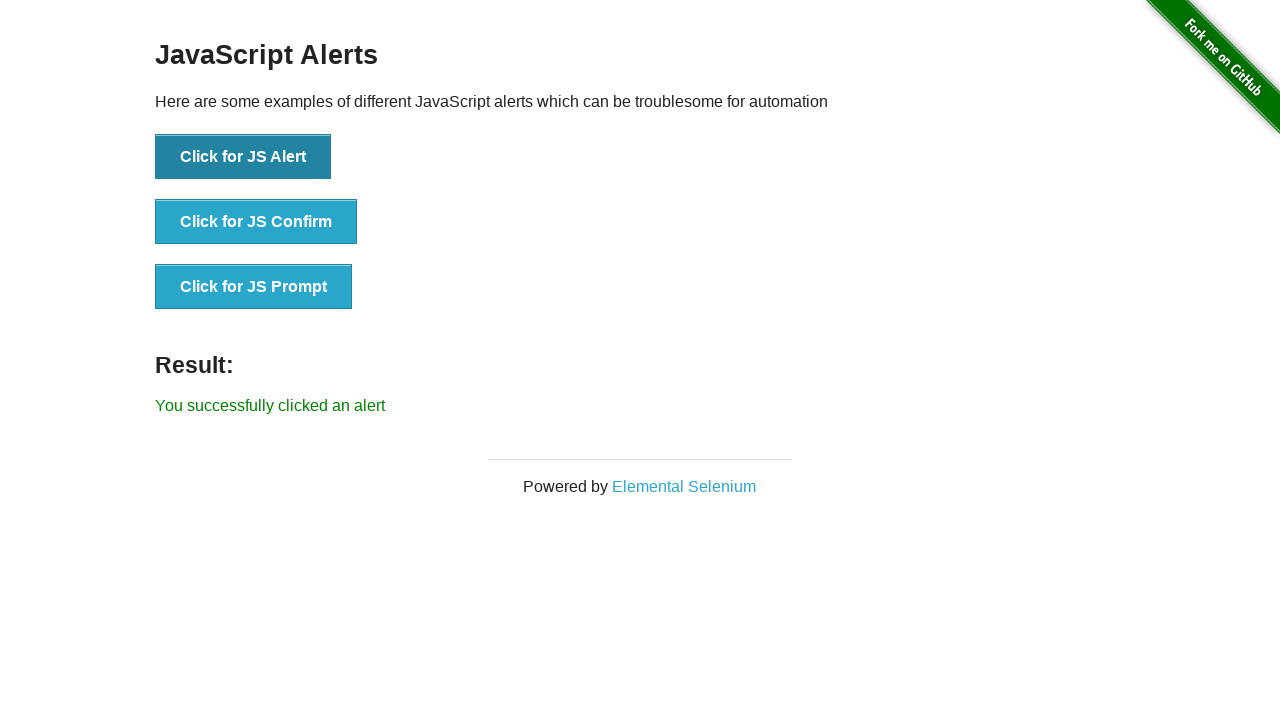

Retrieved result text: You successfully clicked an alert
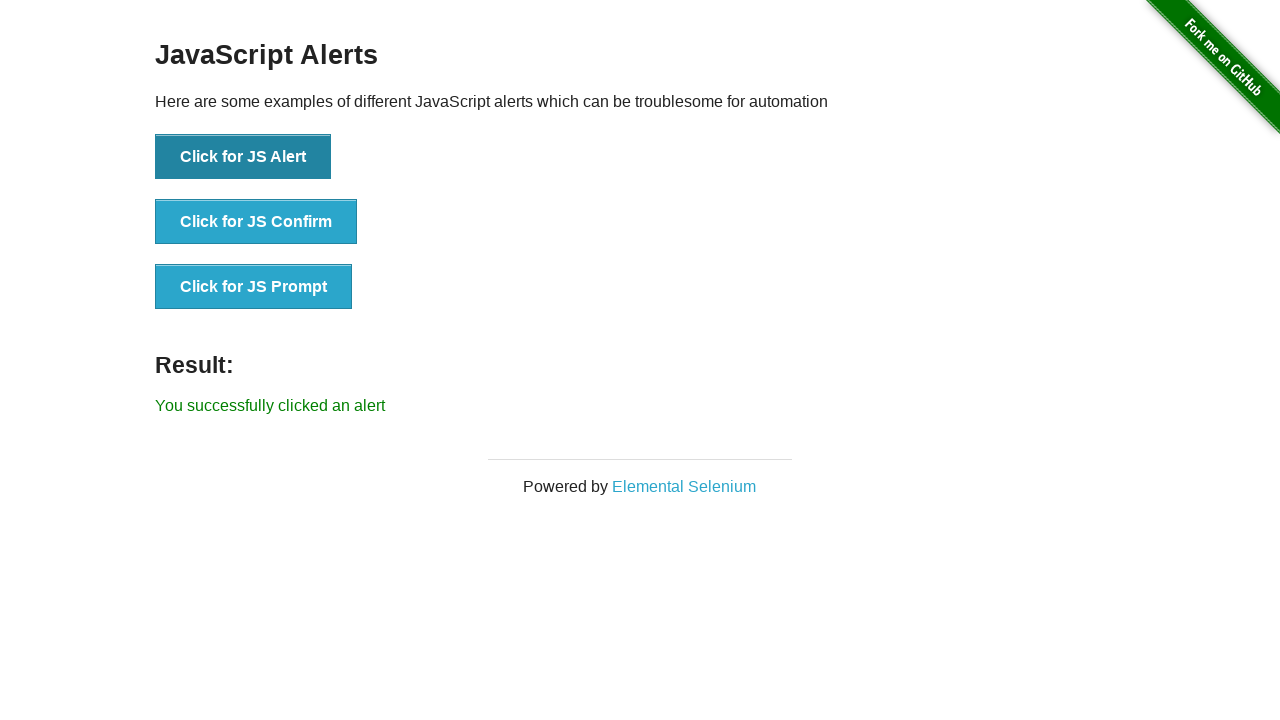

Printed result to console
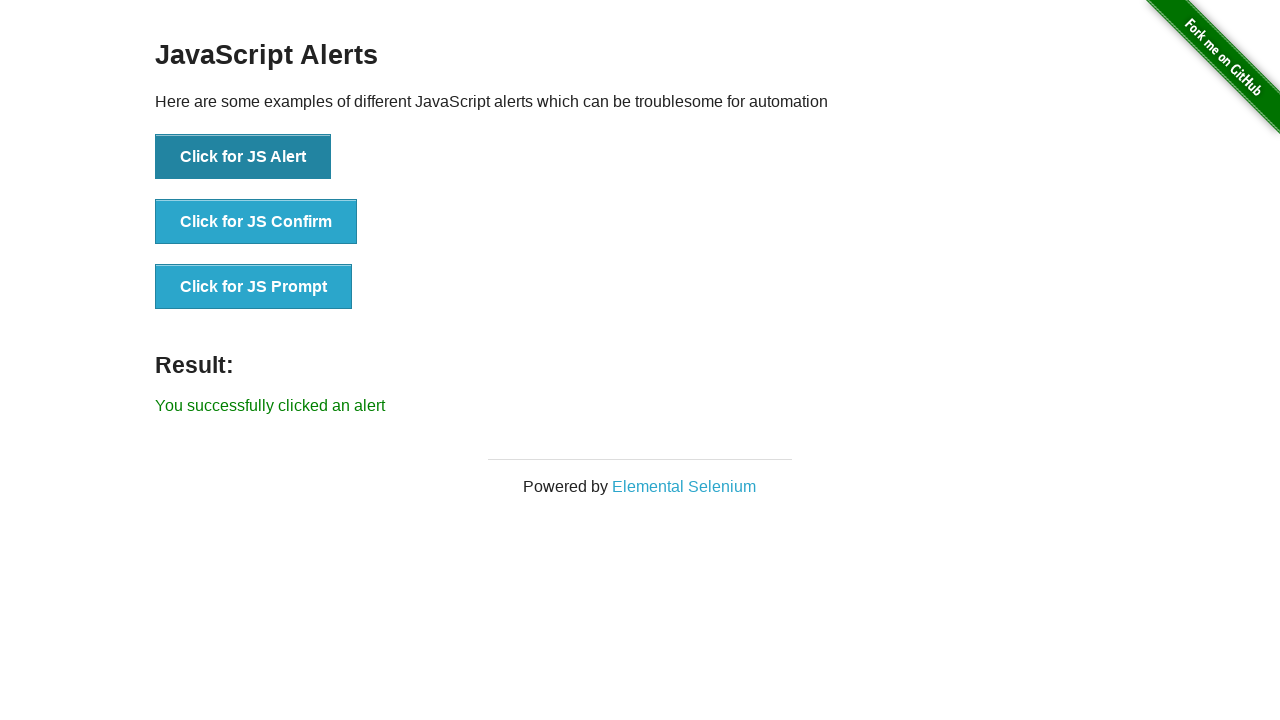

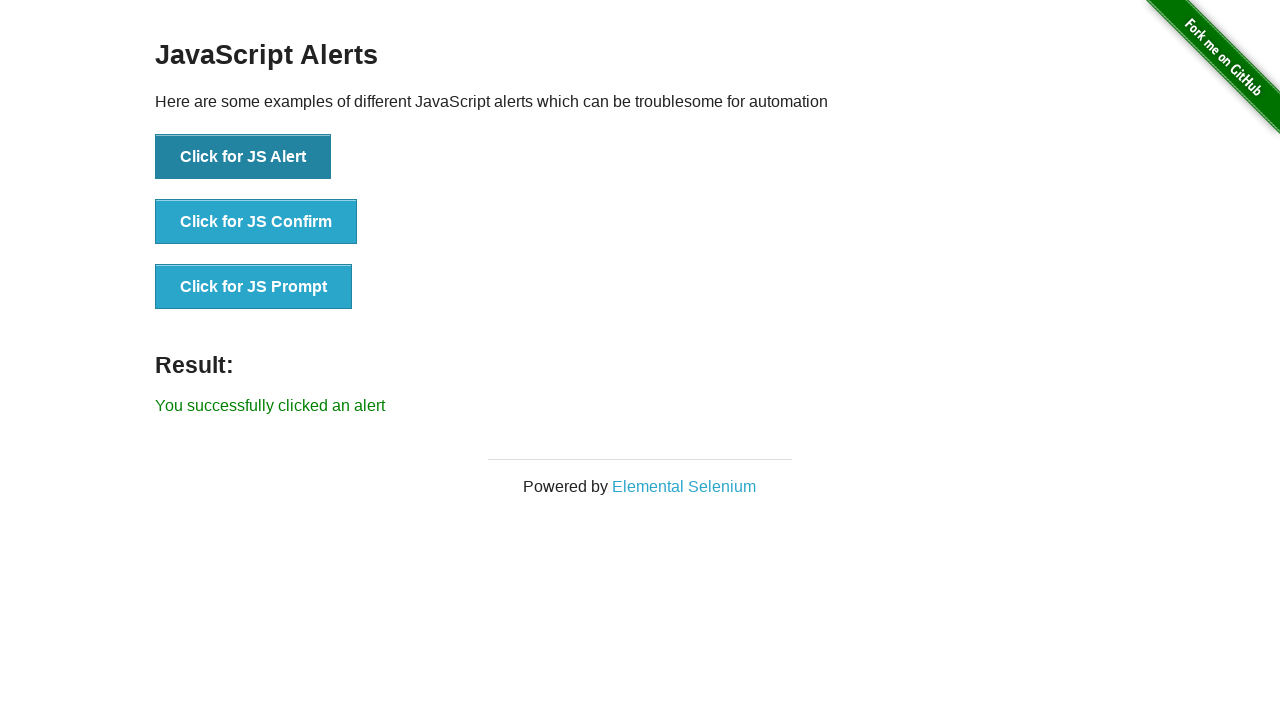